Tests bus ticket booking search functionality by filling in source, destination, and date fields, then clicking search

Starting URL: https://www.abhibus.com/bus-ticket-booking

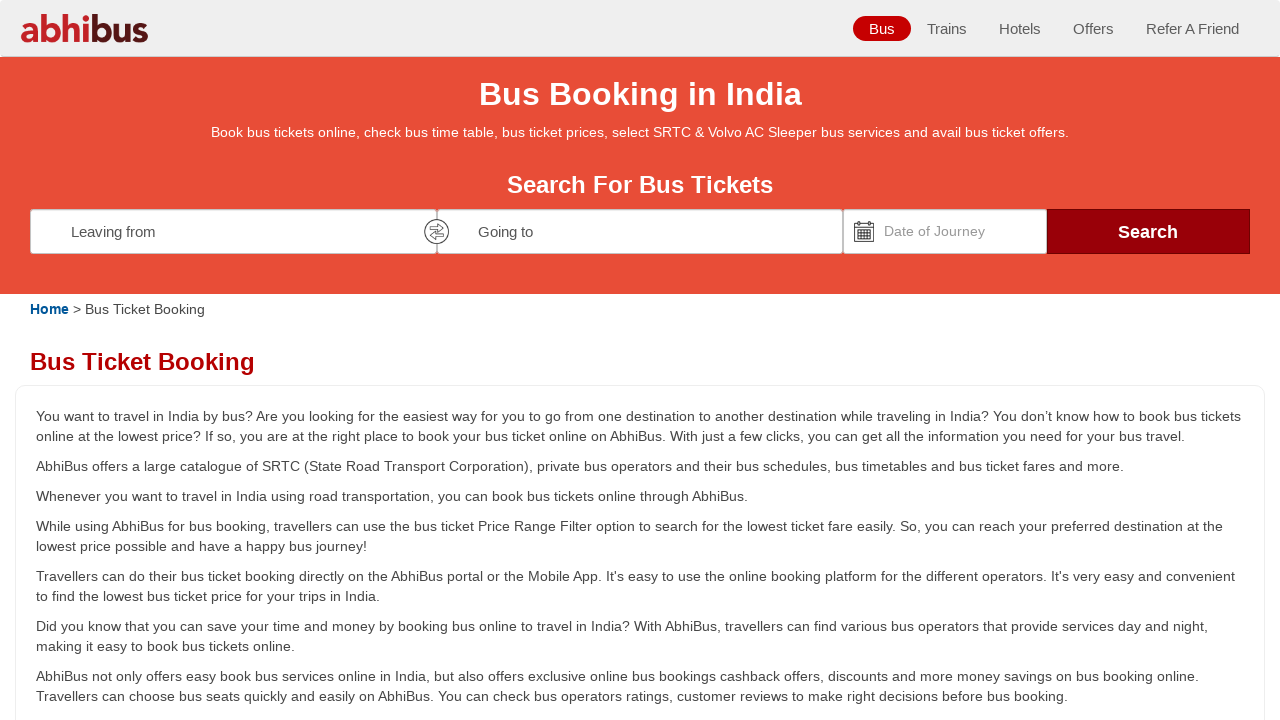

Filled source city field with 'Coimbatore' on #source
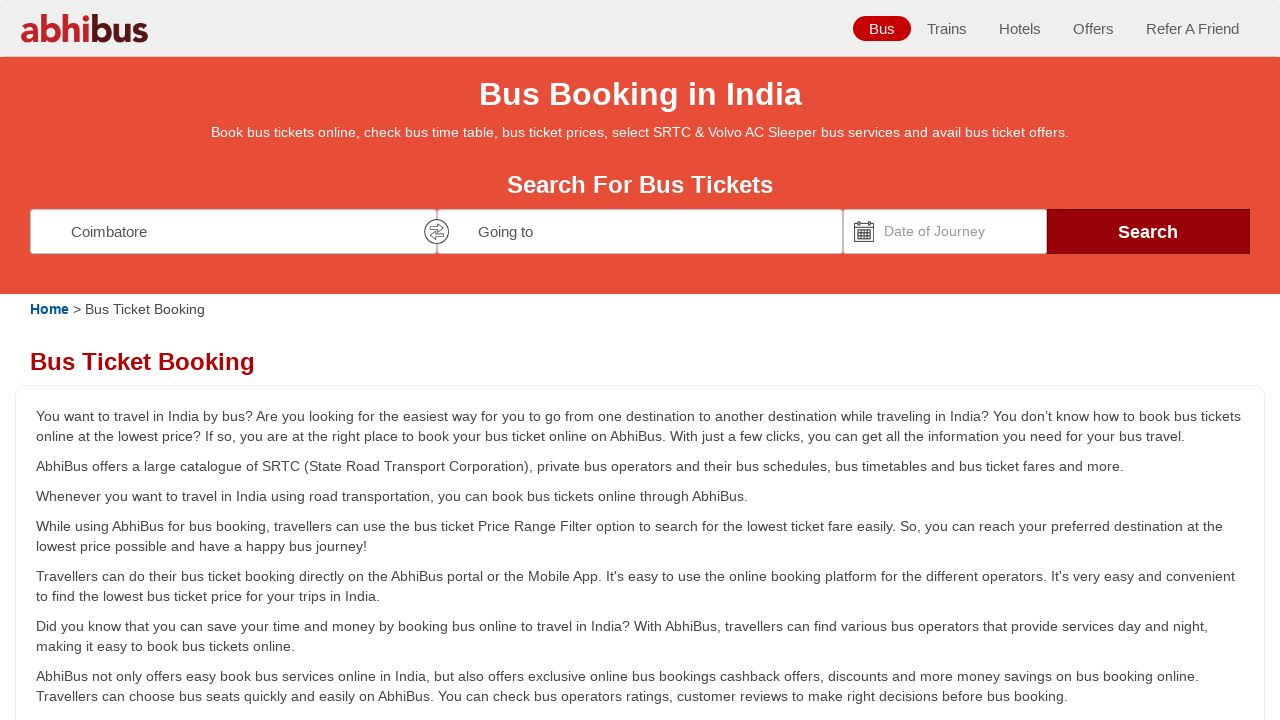

Waited 1000ms for source field to process
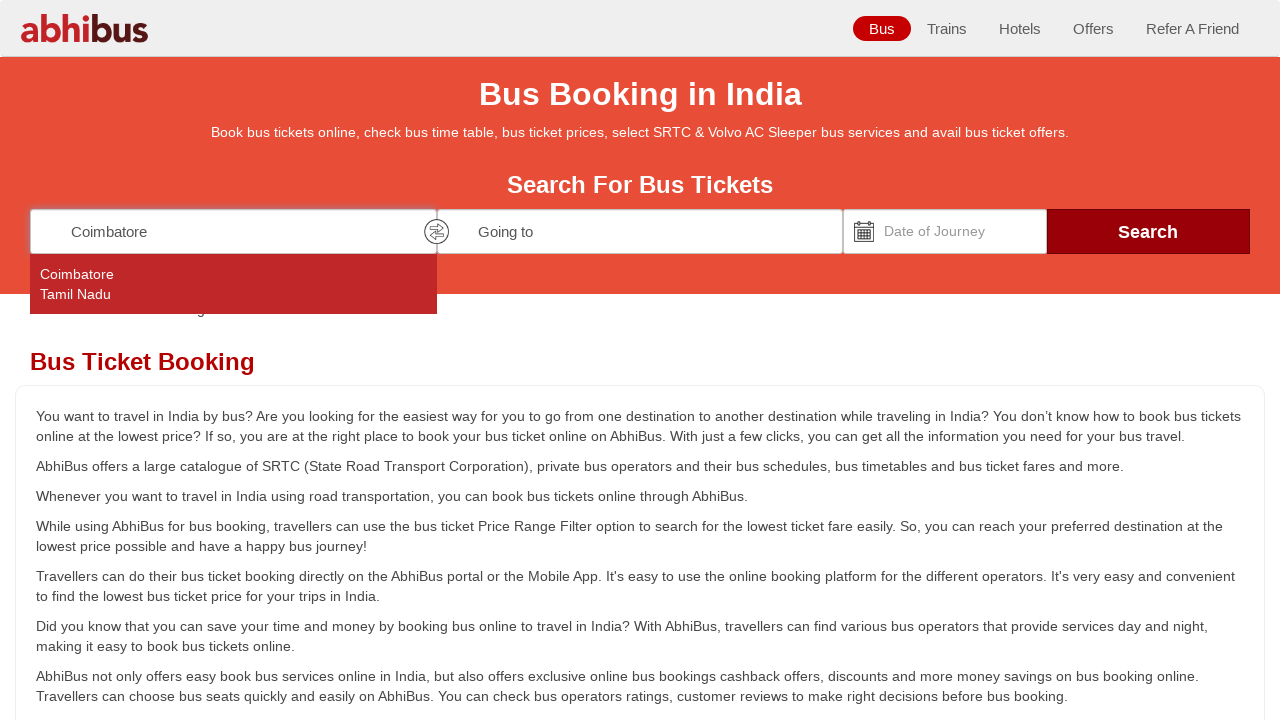

Pressed Enter key on source field on #source
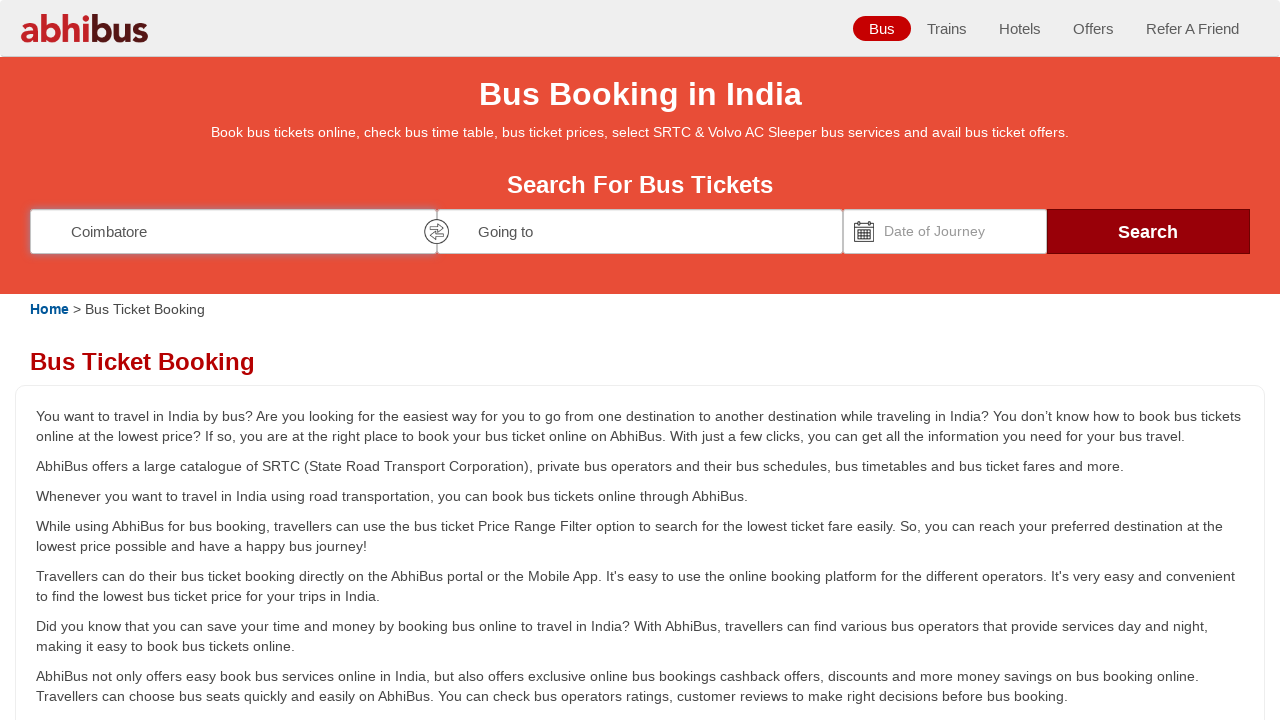

Filled destination city field with 'Madurai' on #destination
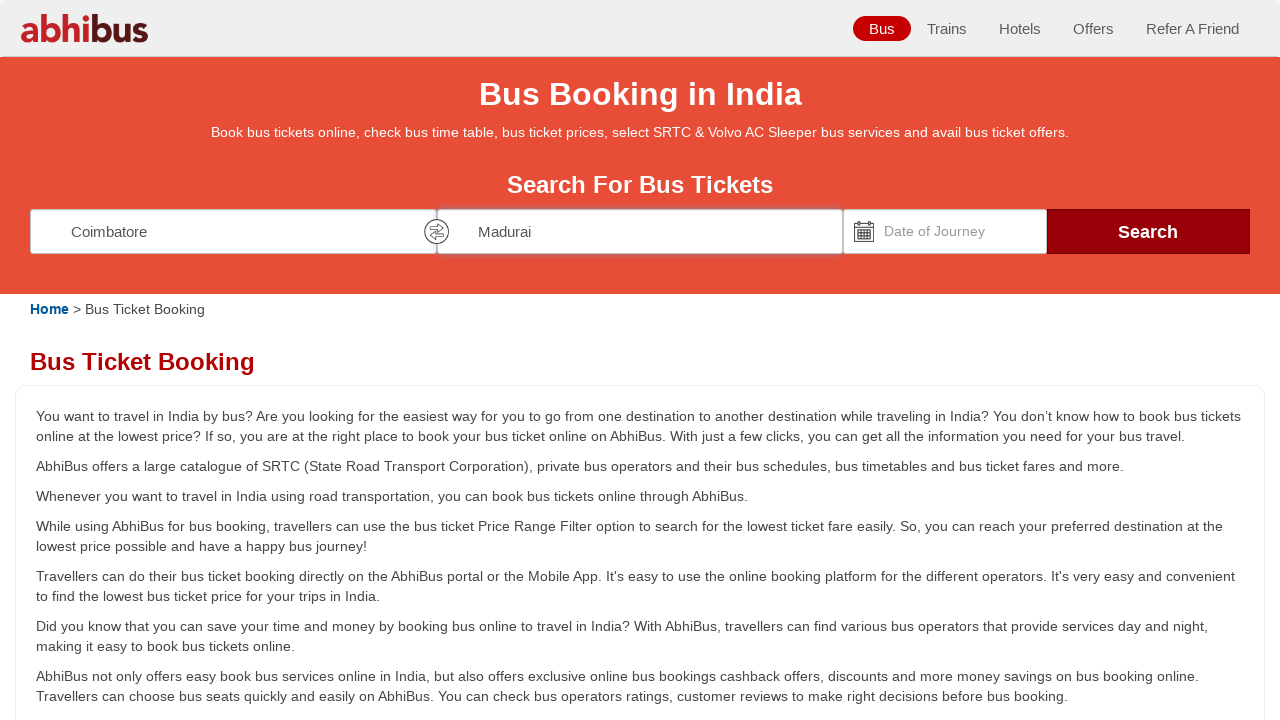

Waited 1000ms for destination field to process
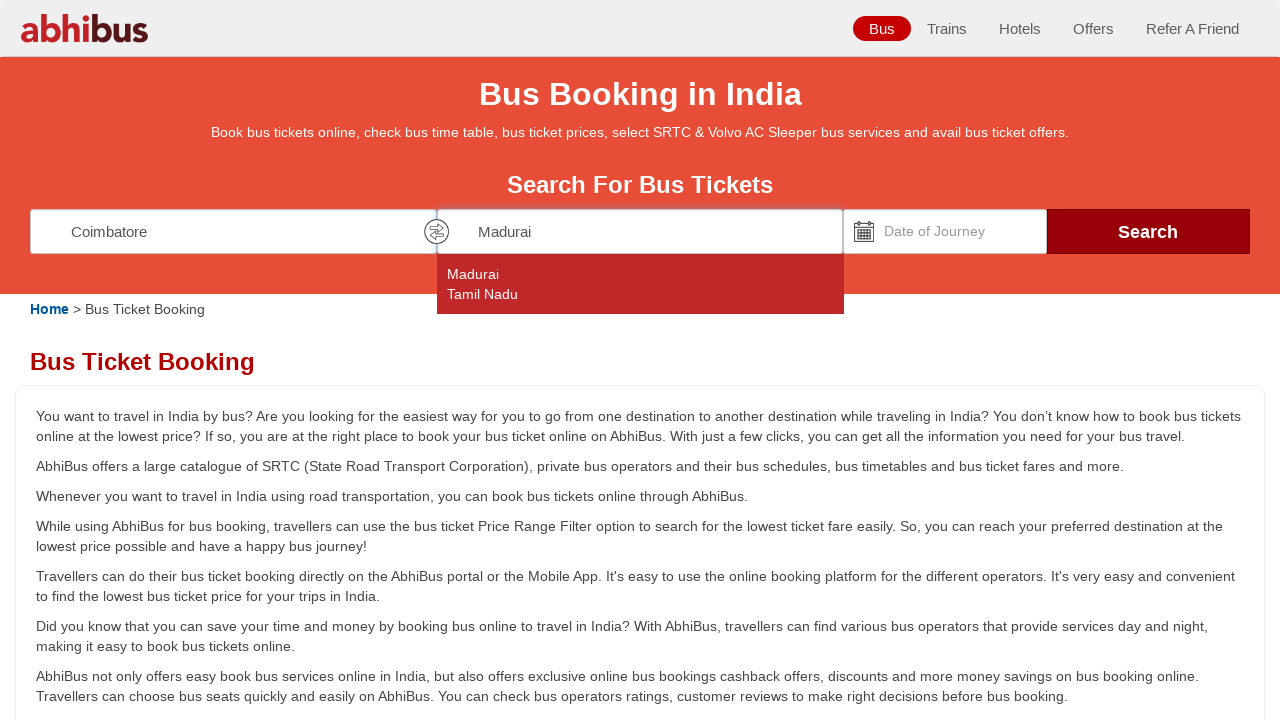

Pressed Enter key on destination field on #destination
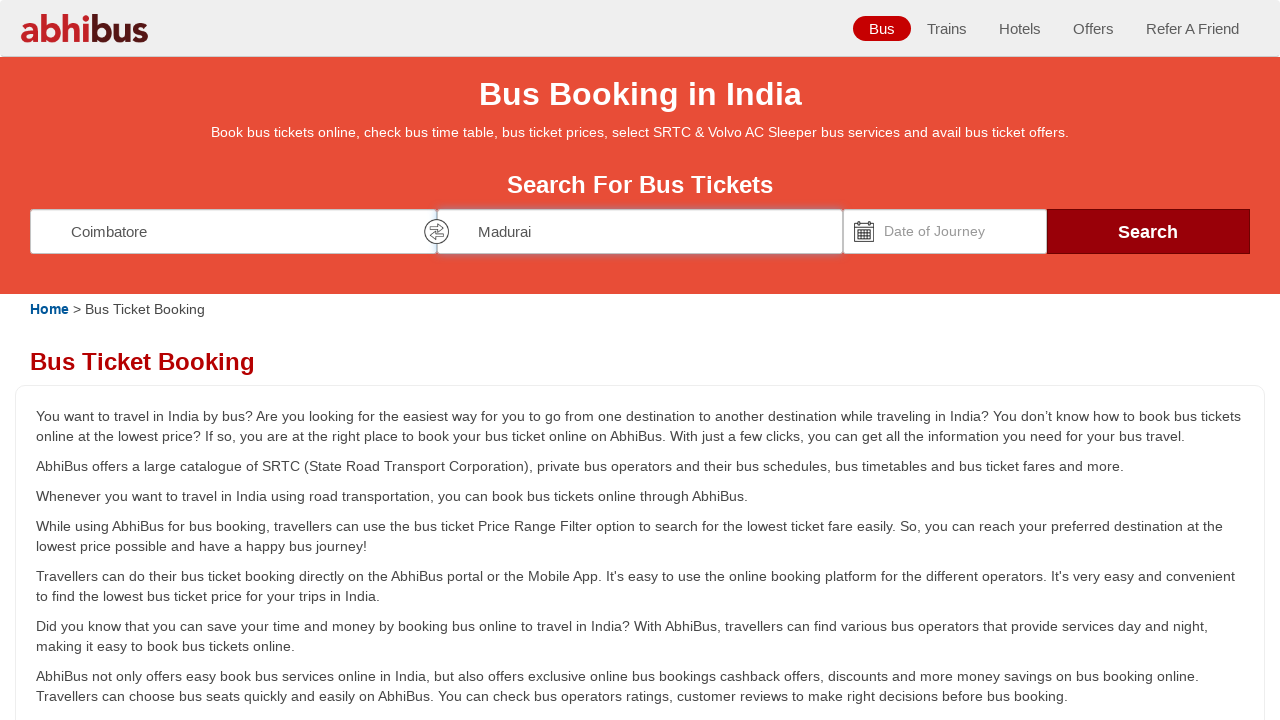

Set travel date to '15-03-2024' using JavaScript
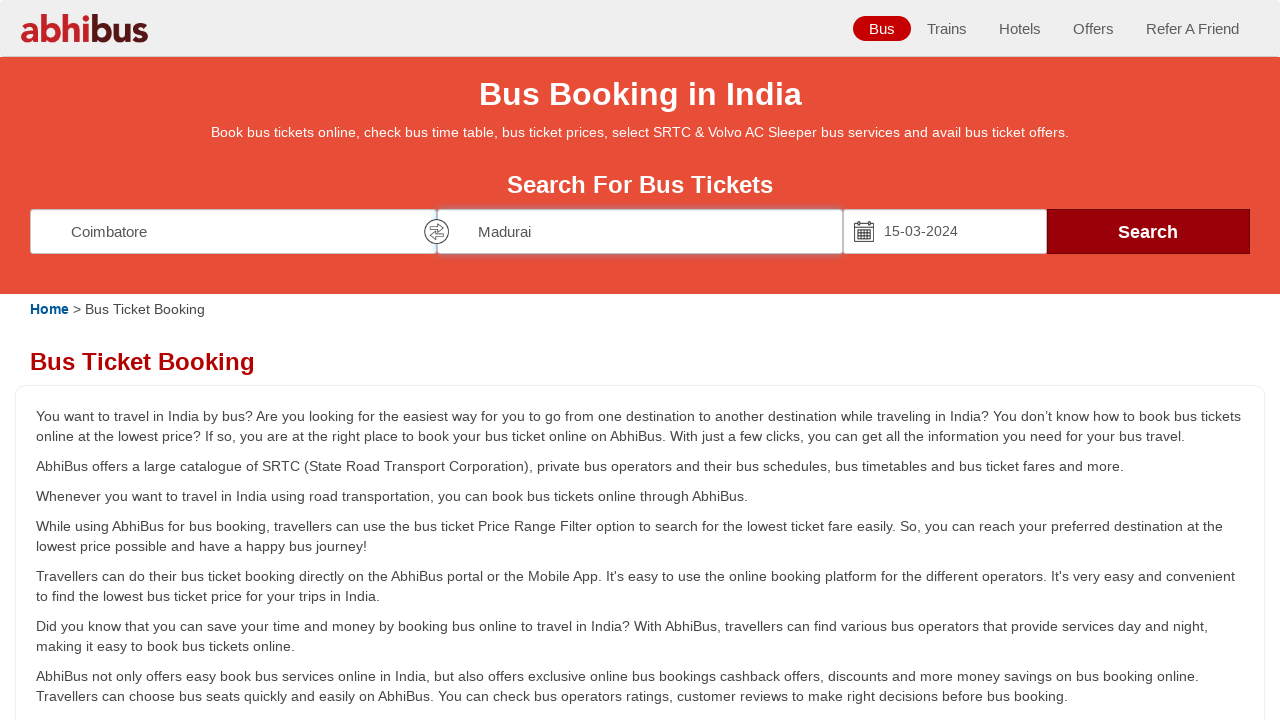

Clicked search button to initiate bus ticket search at (1148, 231) on #seo_search_btn
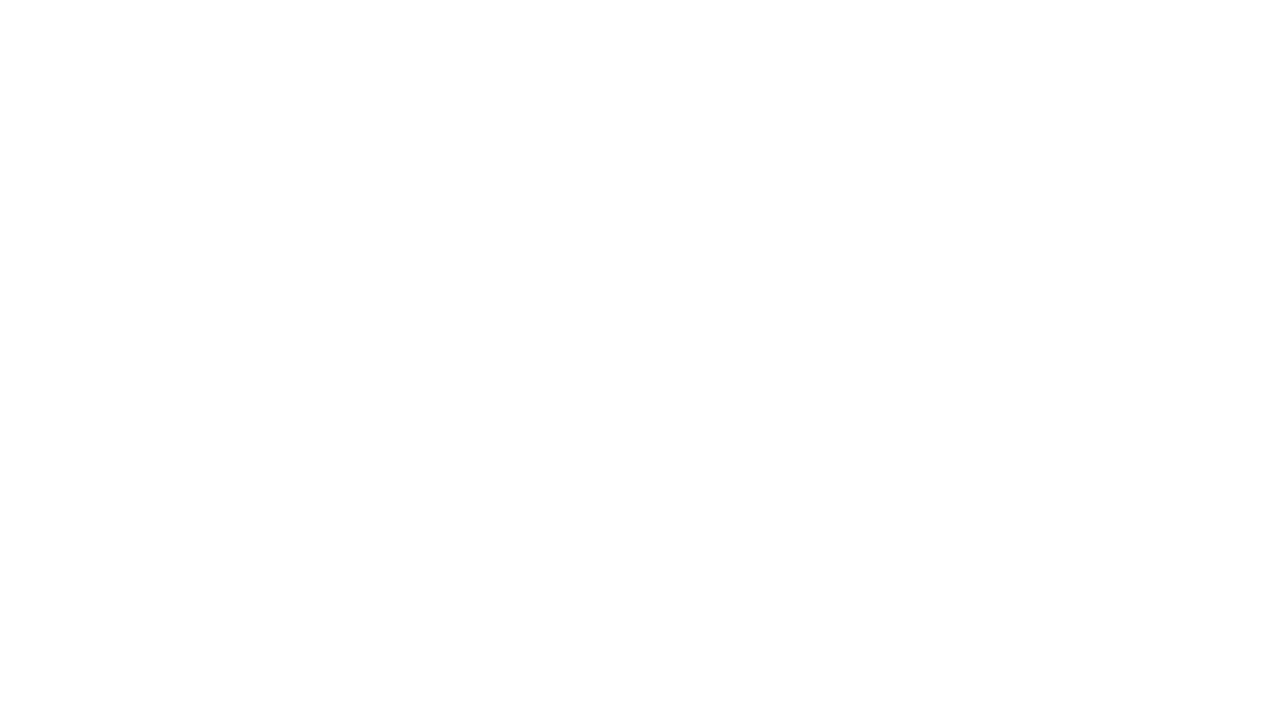

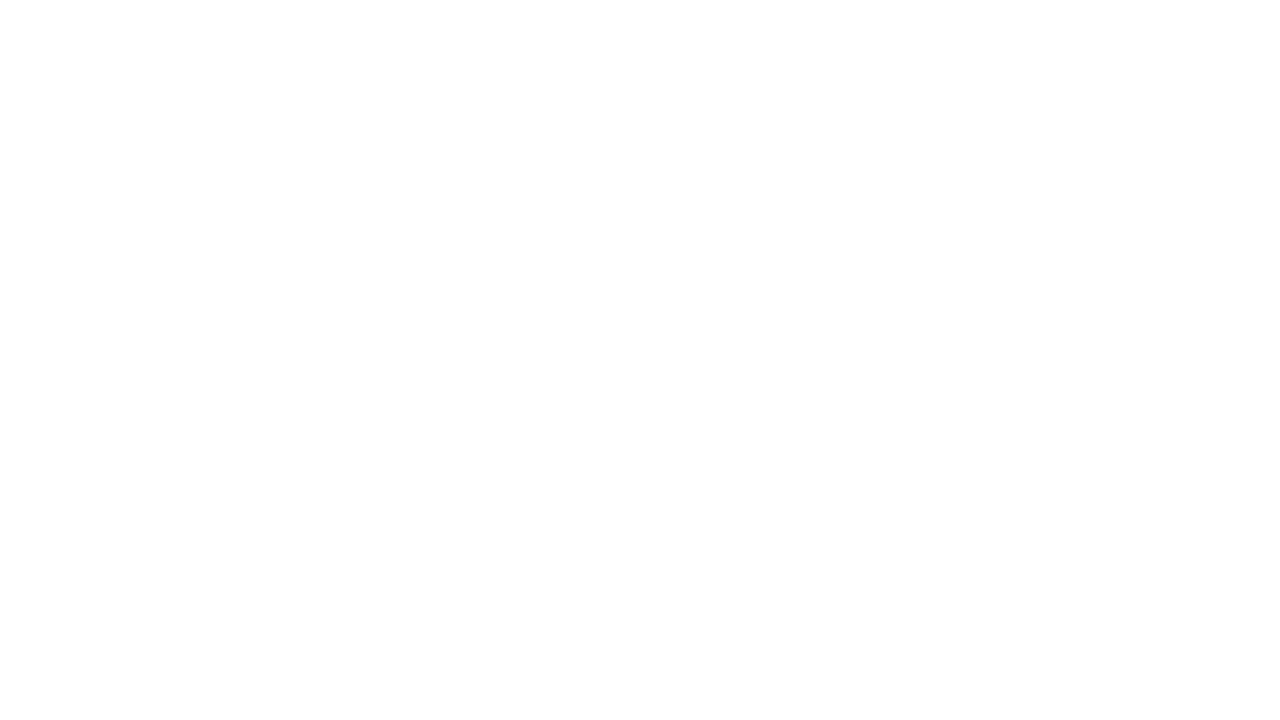